Tests hover functionality by hovering over a figure and verifying the caption appears

Starting URL: https://the-internet.herokuapp.com/

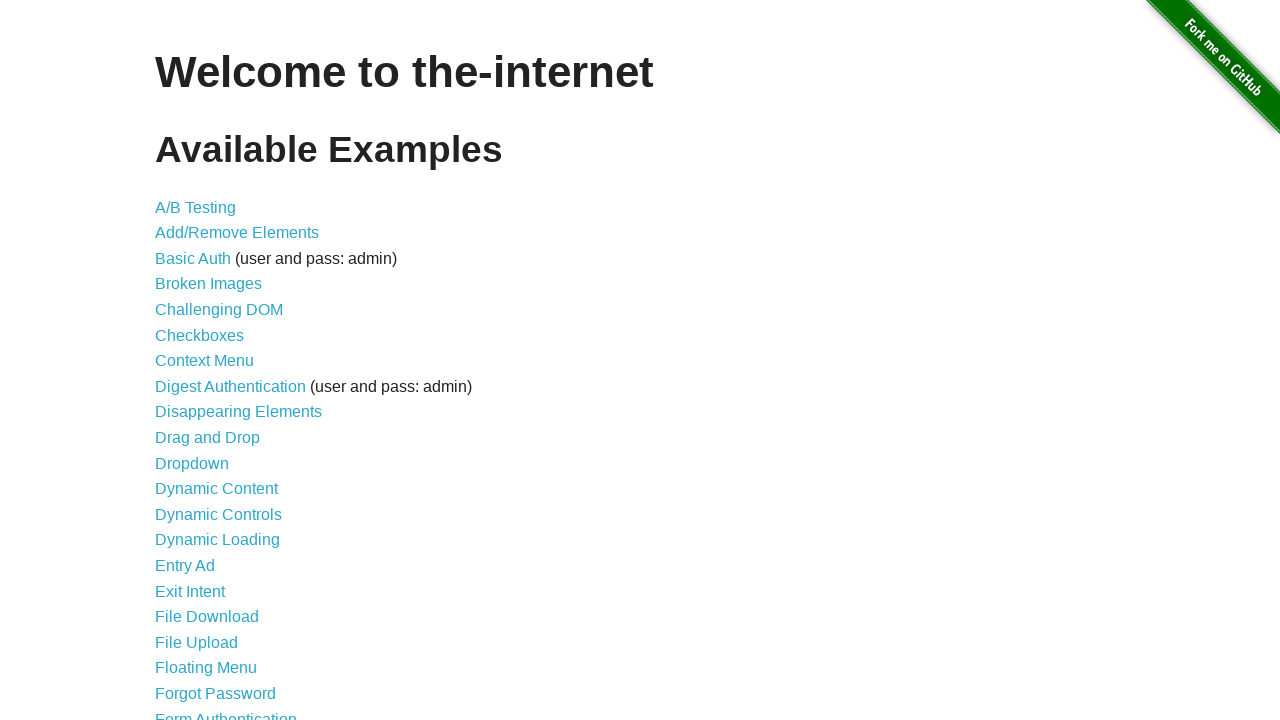

Clicked on Hovers link to navigate to hovers page at (180, 360) on a[href='/hovers']
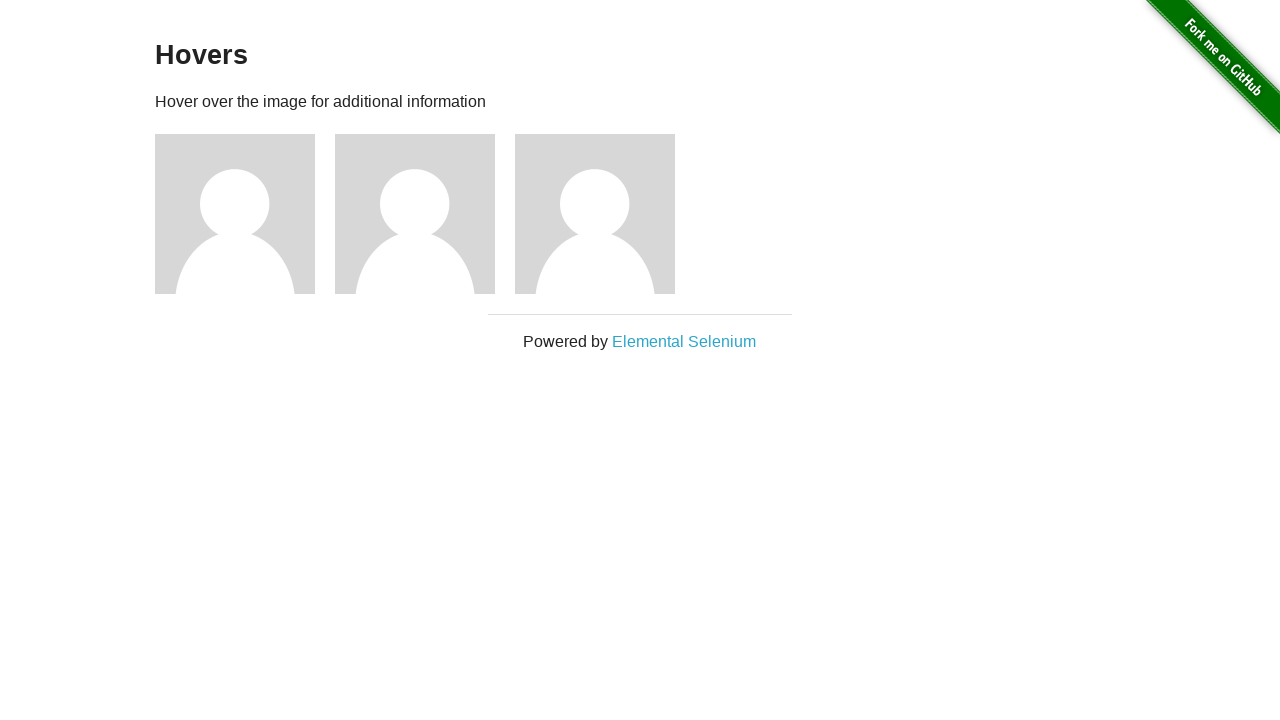

Waited for figure elements to load
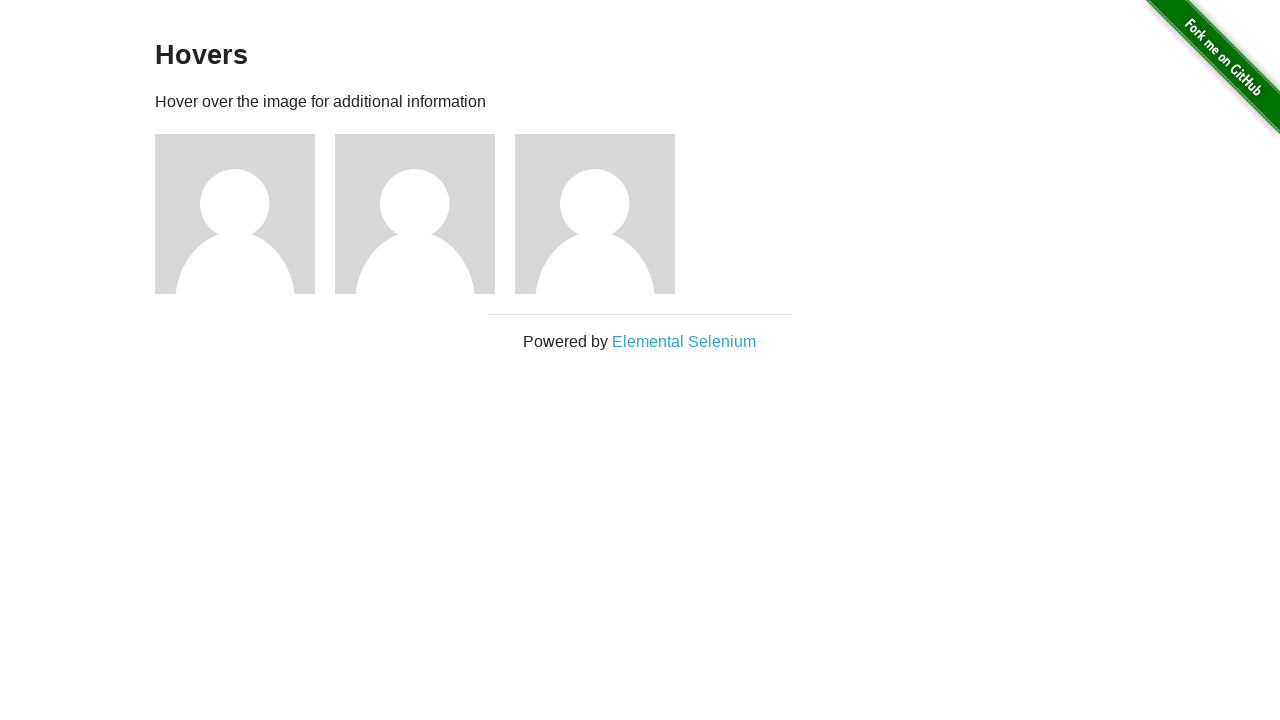

Hovered over the first figure element at (245, 214) on .figure >> nth=0
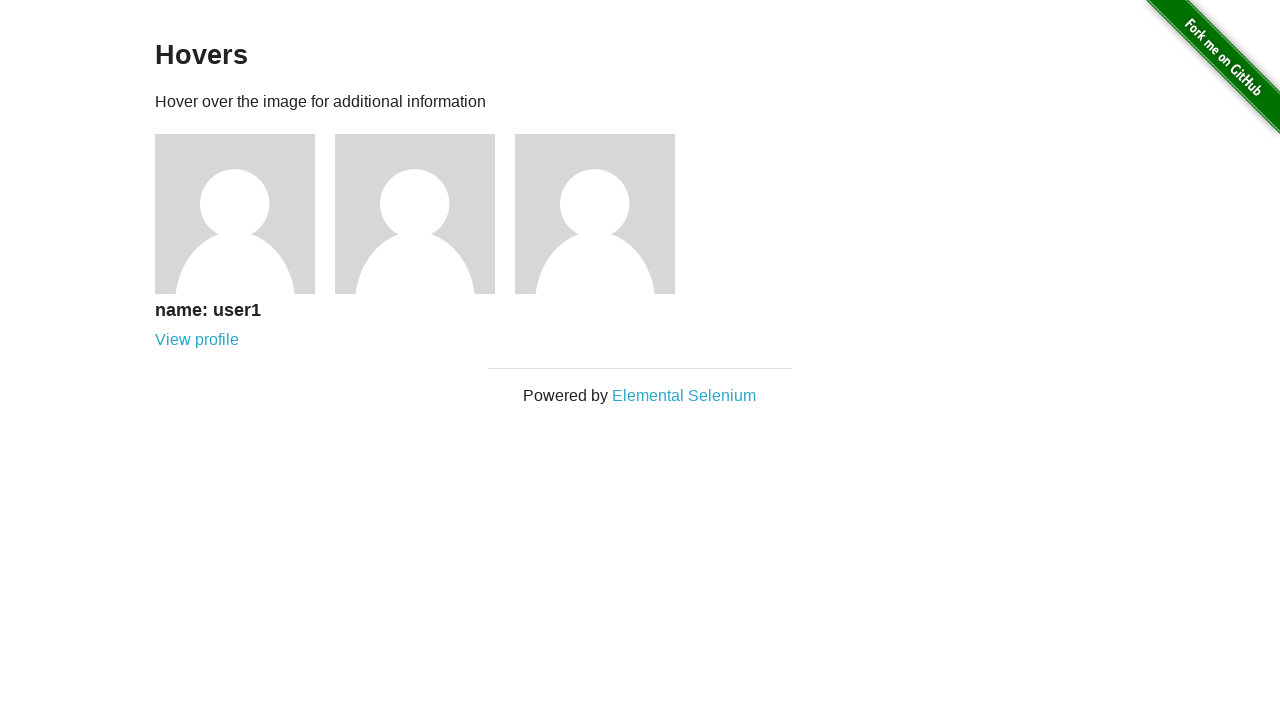

Verified caption with 'name: user1' text appeared on hover
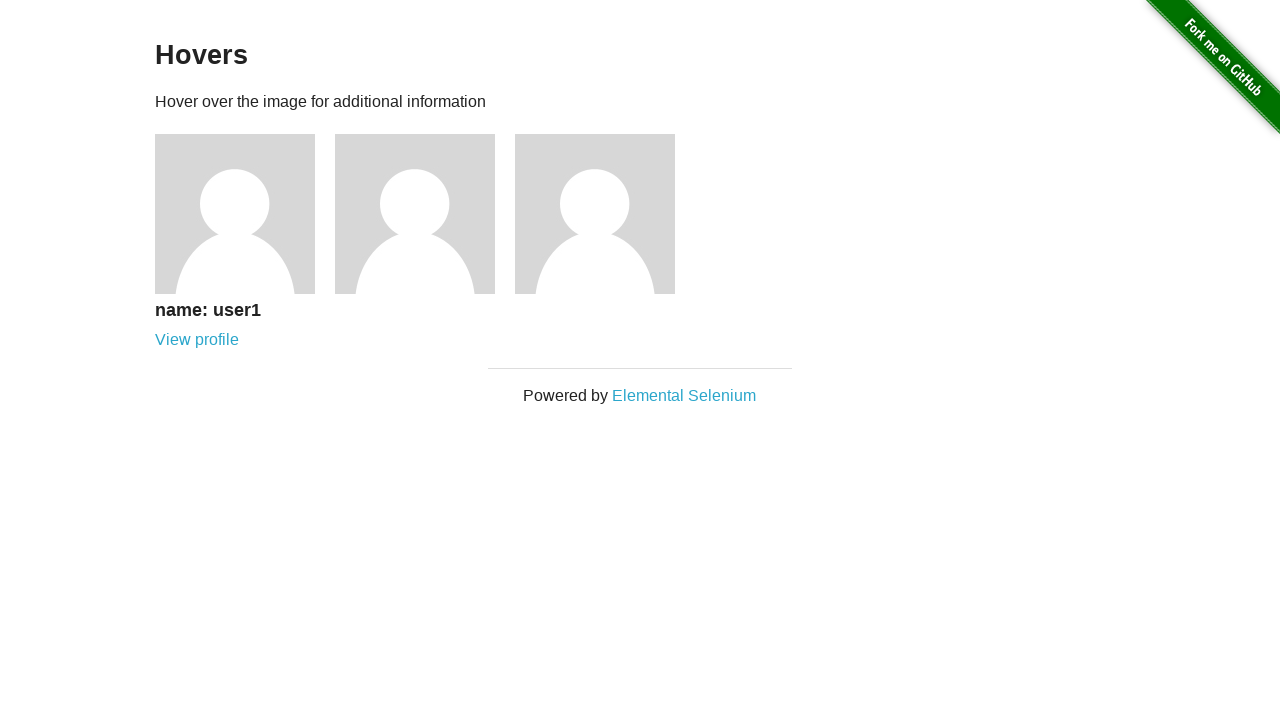

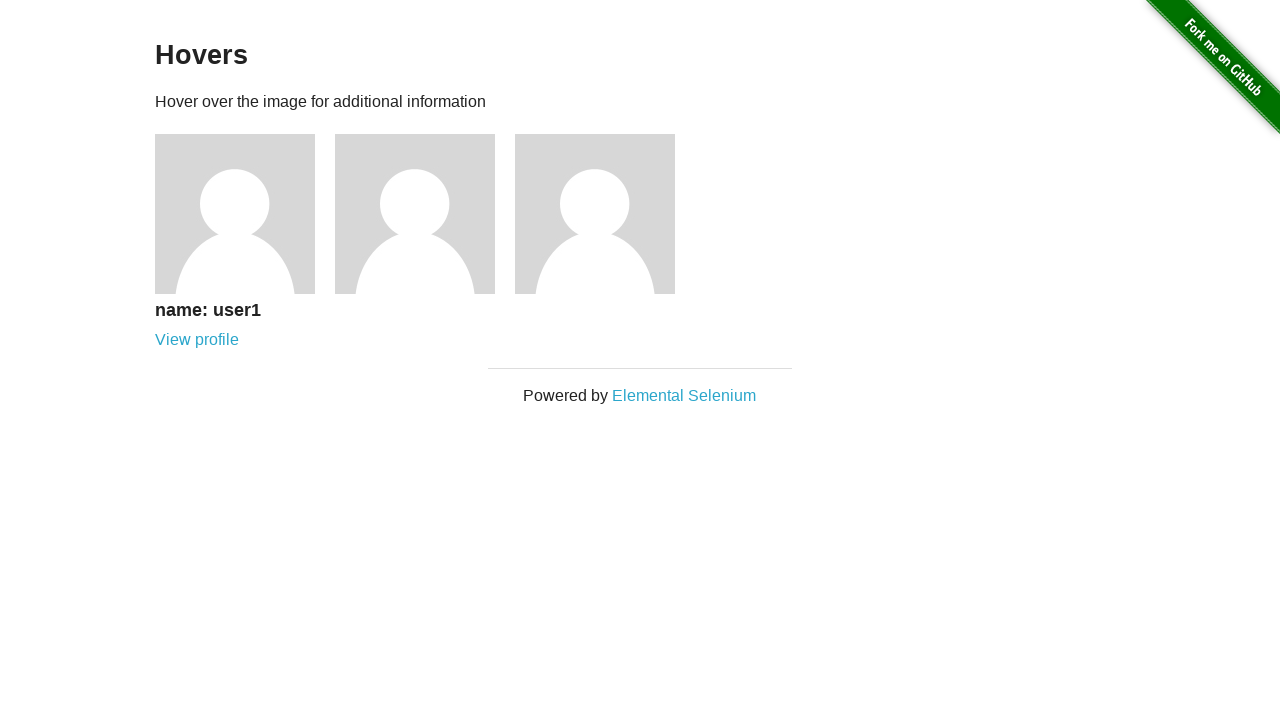